Tests a basic calculator web application by entering two random numbers, selecting the Add operation, and clicking the calculate button to perform the calculation.

Starting URL: https://testsheepnz.github.io/BasicCalculator.html

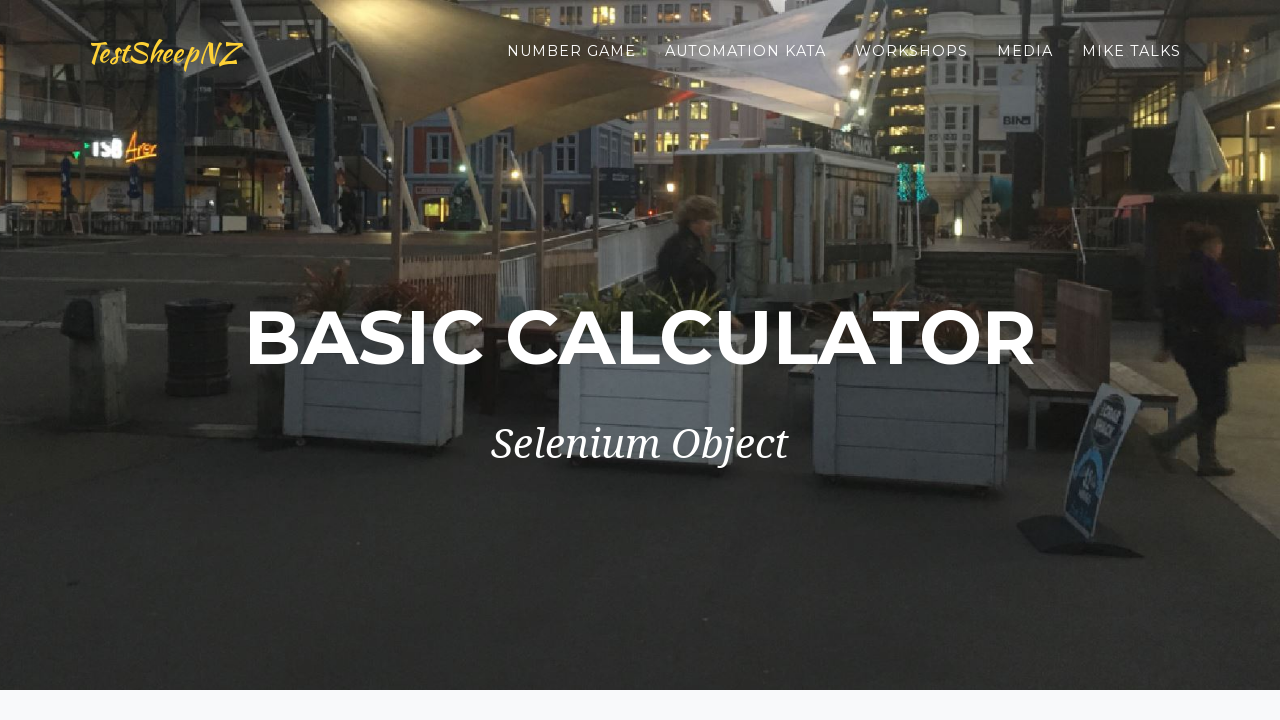

Filled first number field with 3 on #number1Field
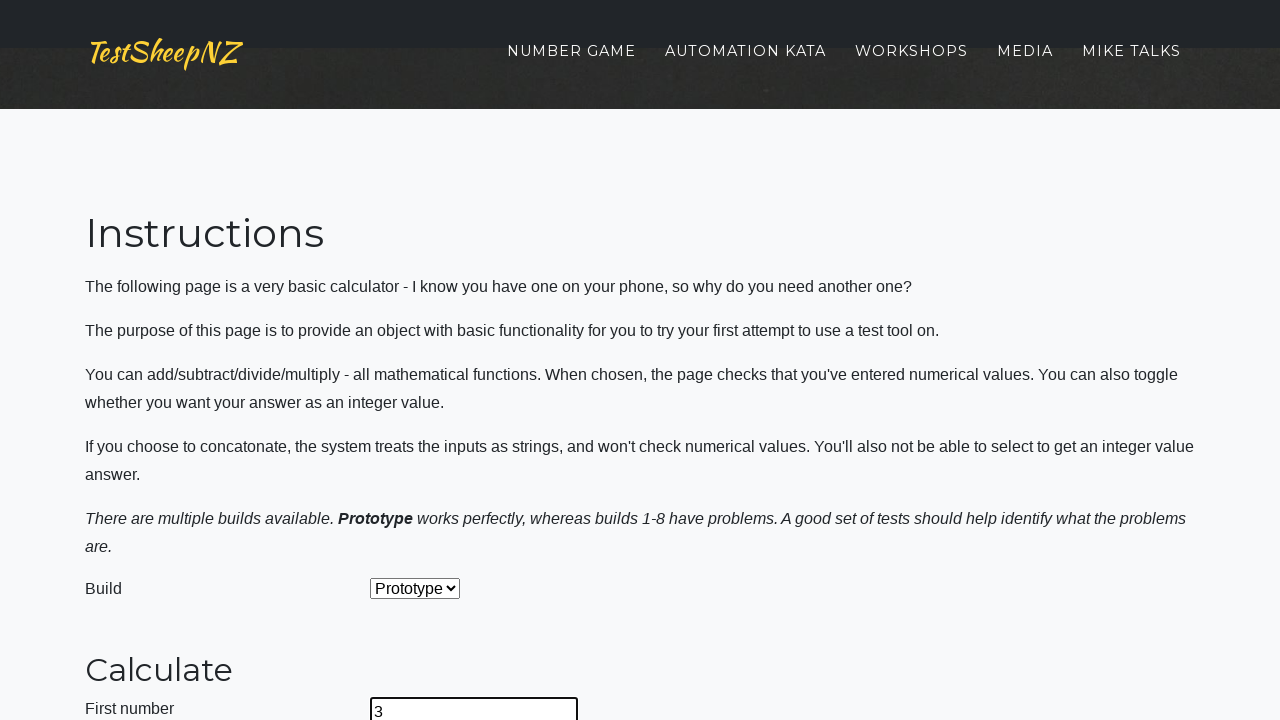

Filled second number field with 63 on #number2Field
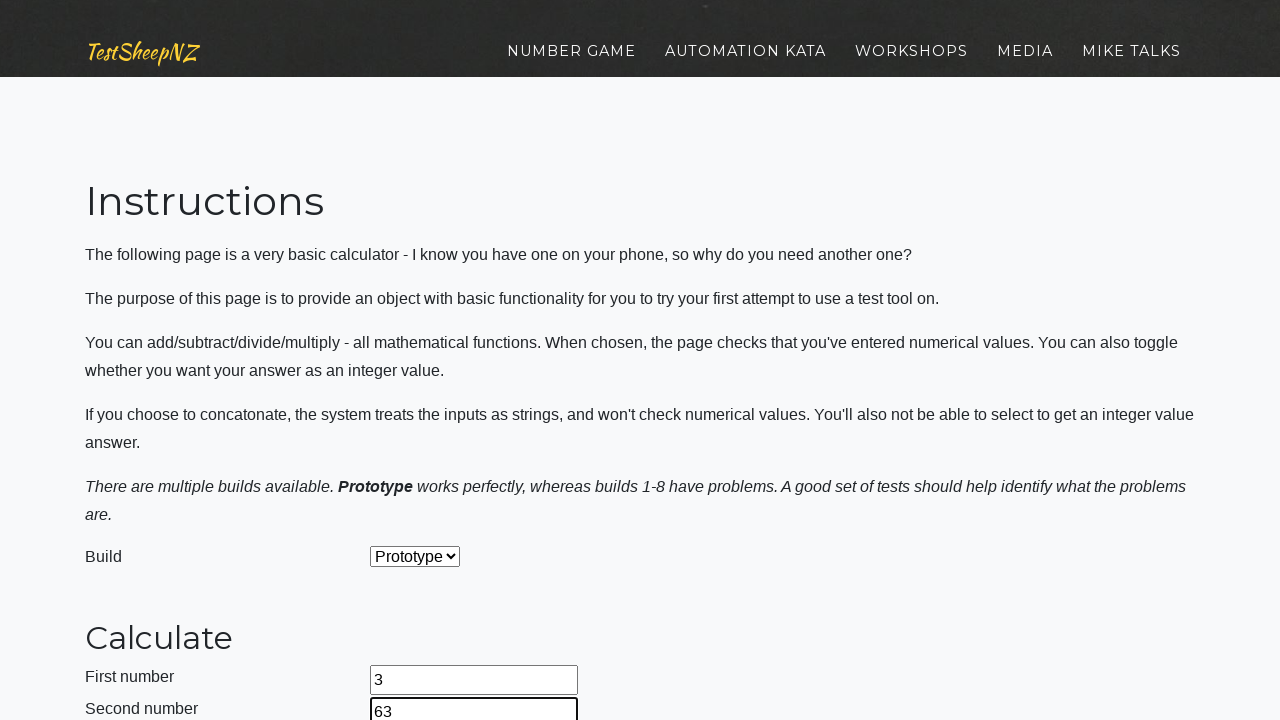

Selected 'Add' operation from dropdown on #selectOperationDropdown
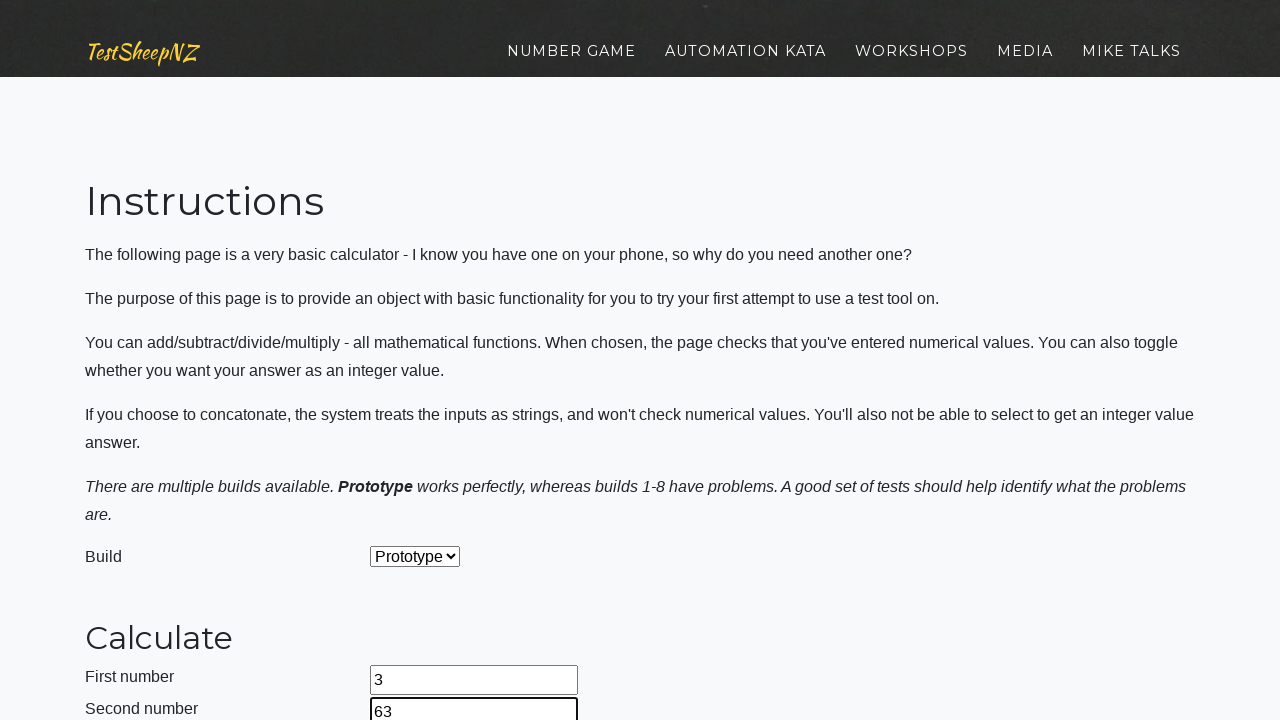

Clicked calculate button at (422, 361) on #calculateButton
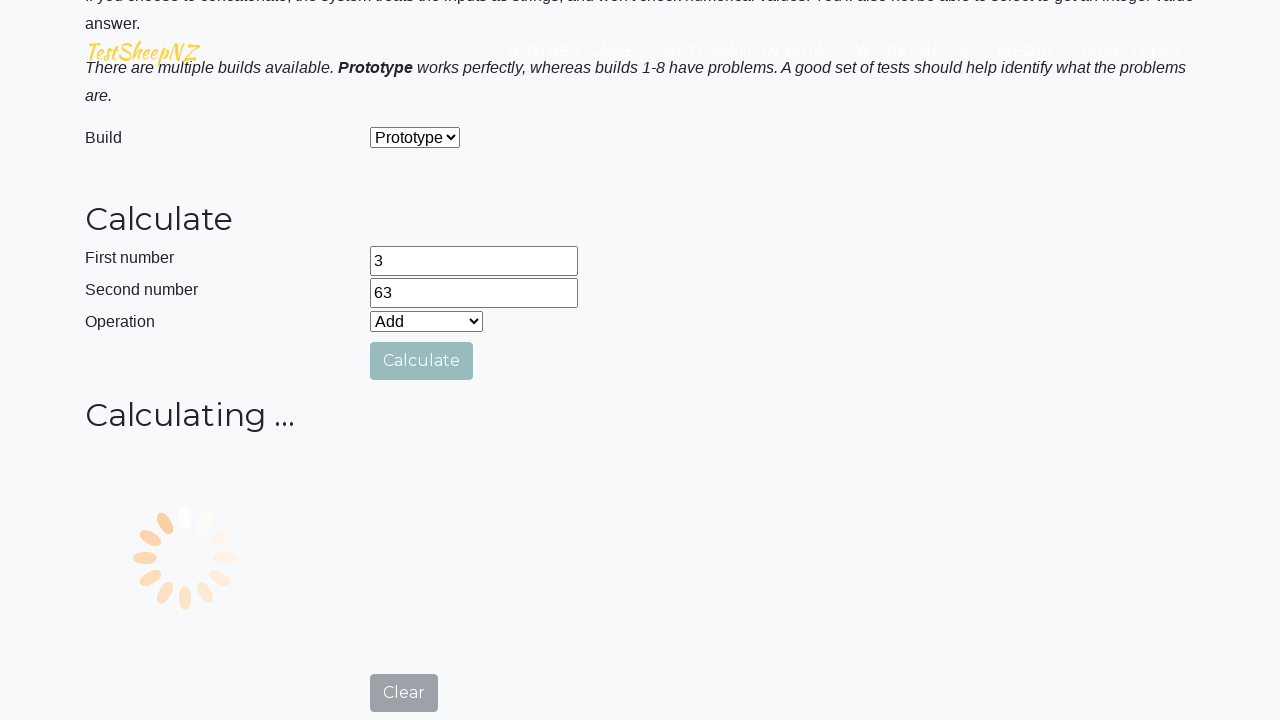

Result appeared on page
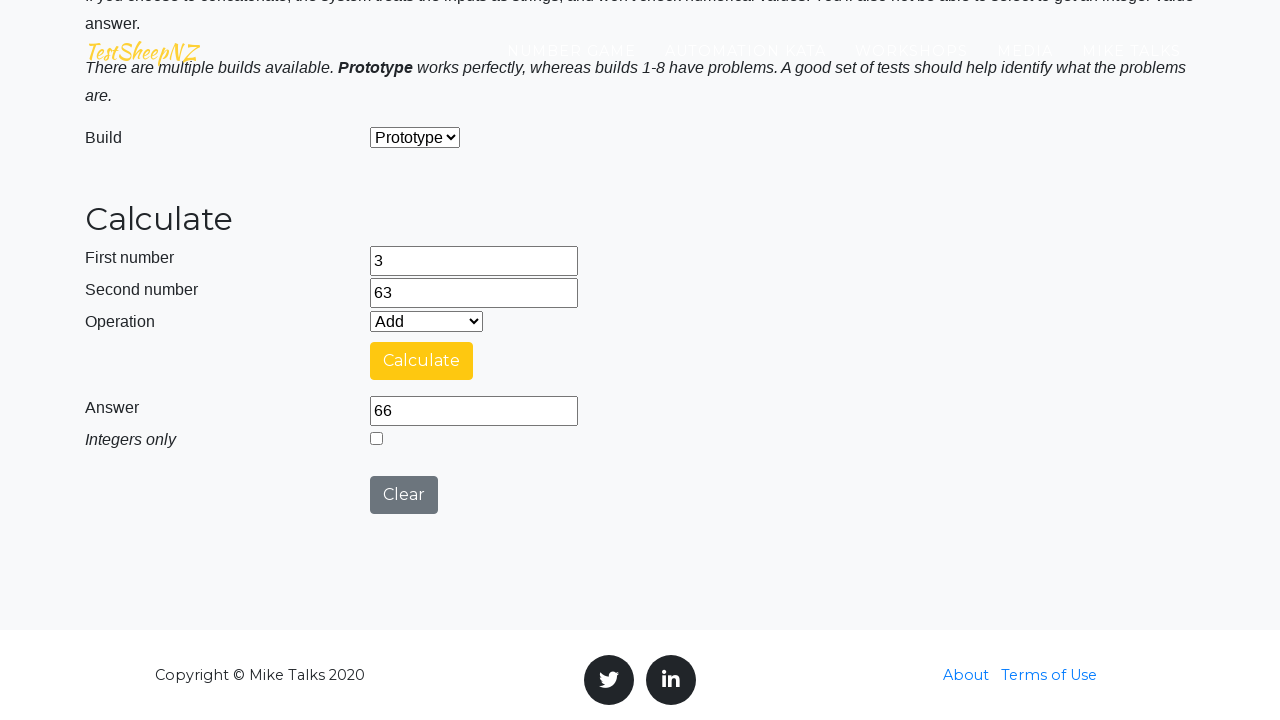

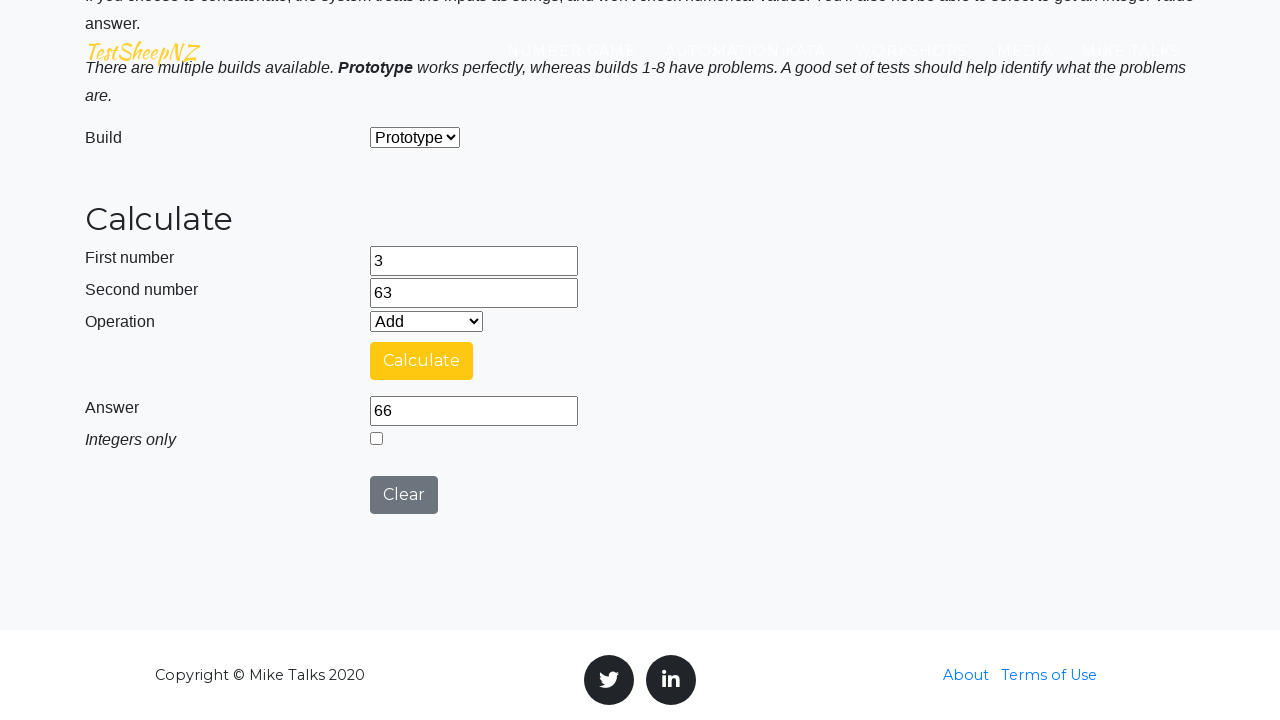